Navigates to OrangeHRM demo site and verifies the page title contains an expected substring using assertTrue assertion

Starting URL: https://opensource-demo.orangehrmlive.com/

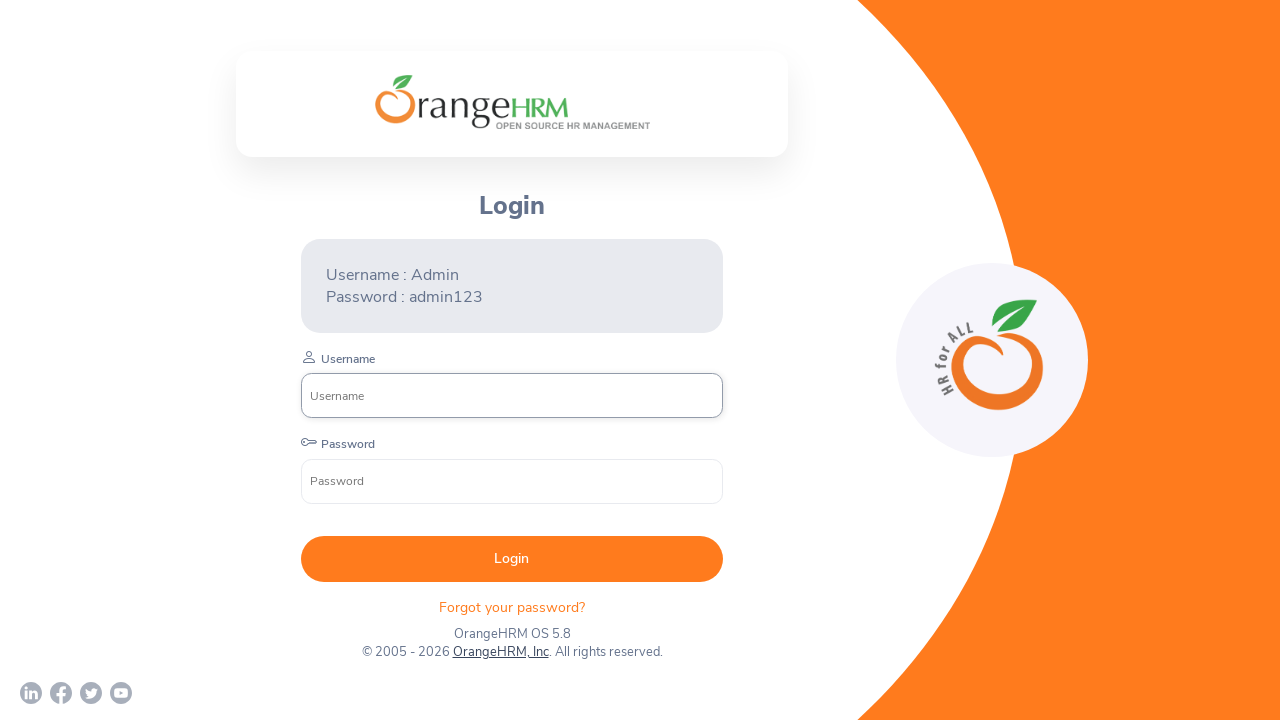

Waited for page to load with domcontentloaded state
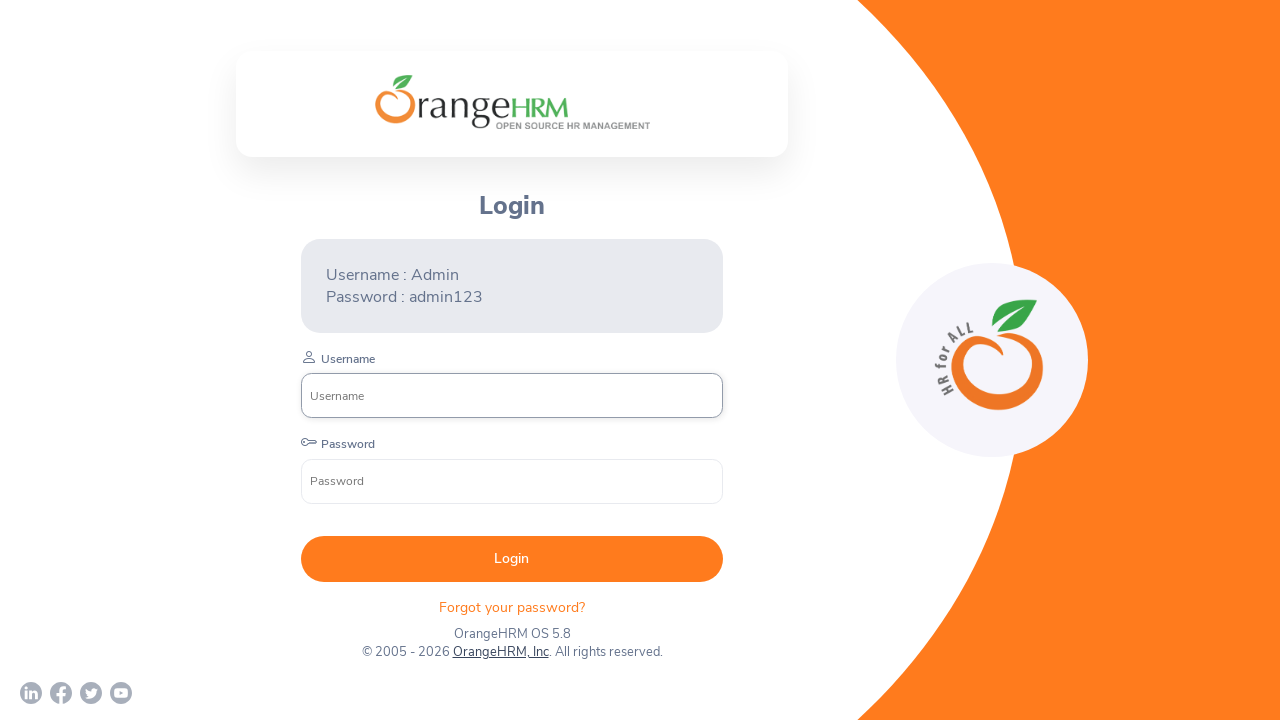

Retrieved page title: 'OrangeHRM'
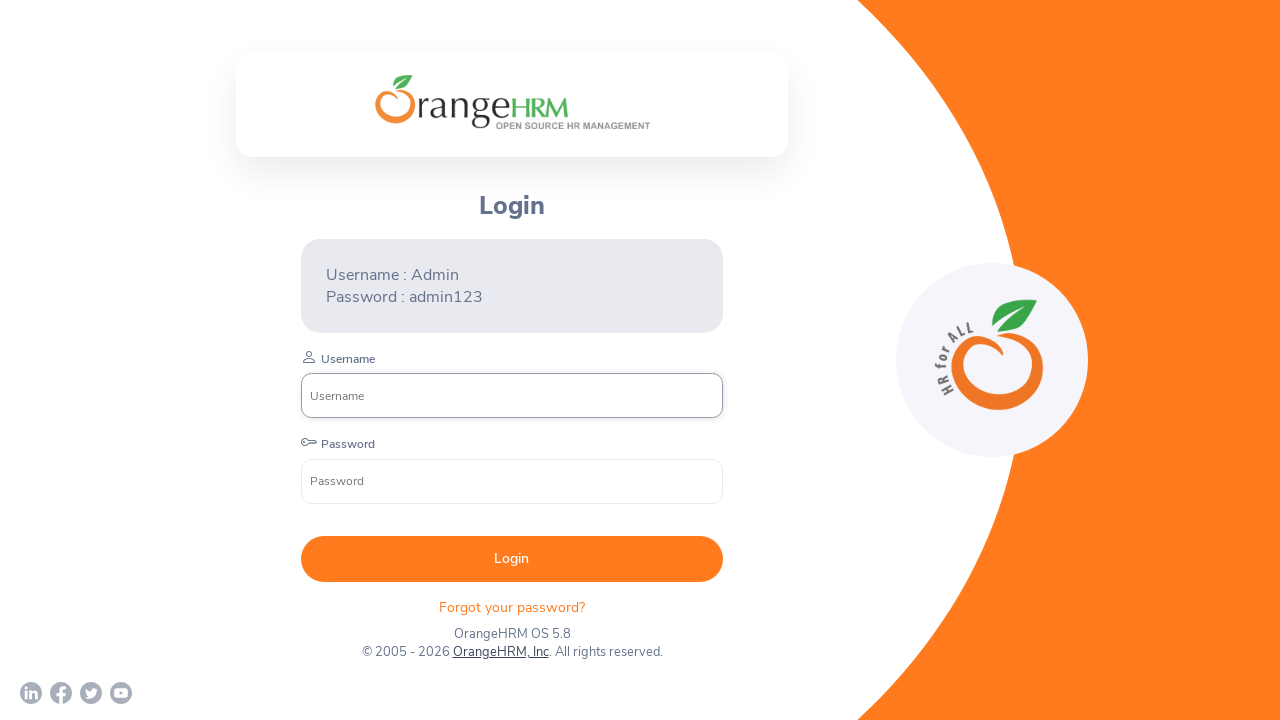

Asserted that page title contains 'OrangeHR' — assertion passed
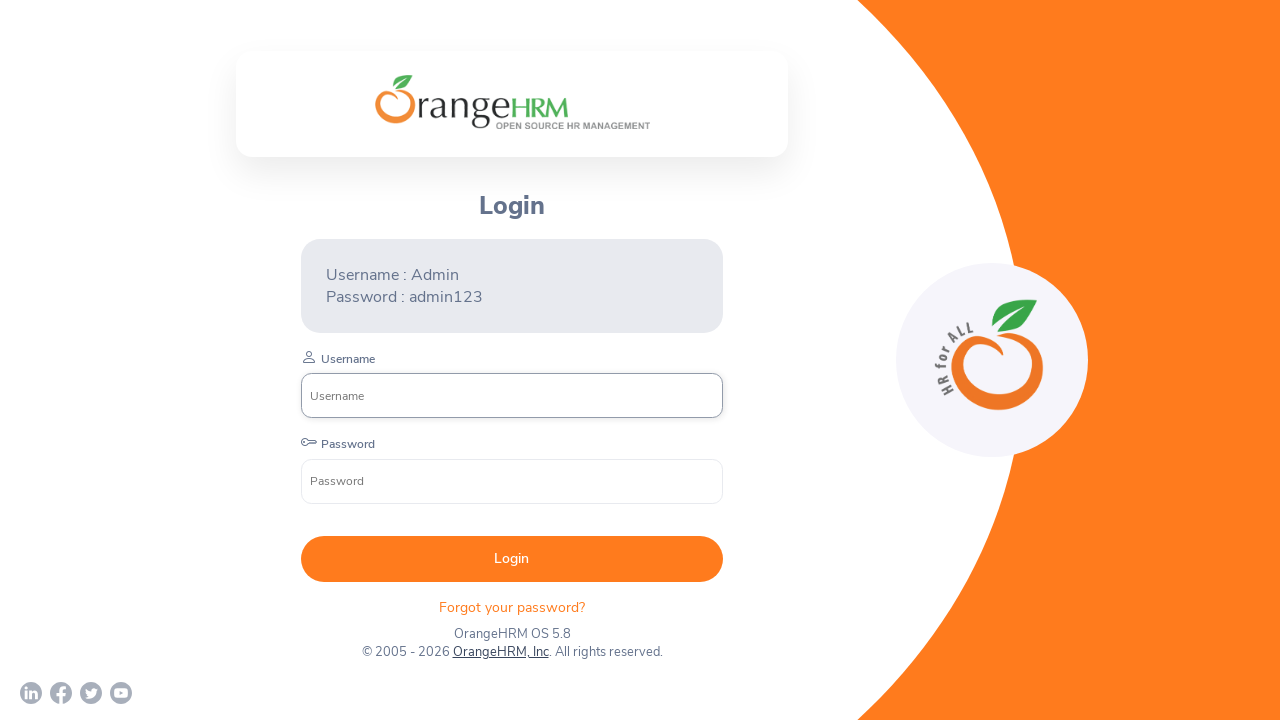

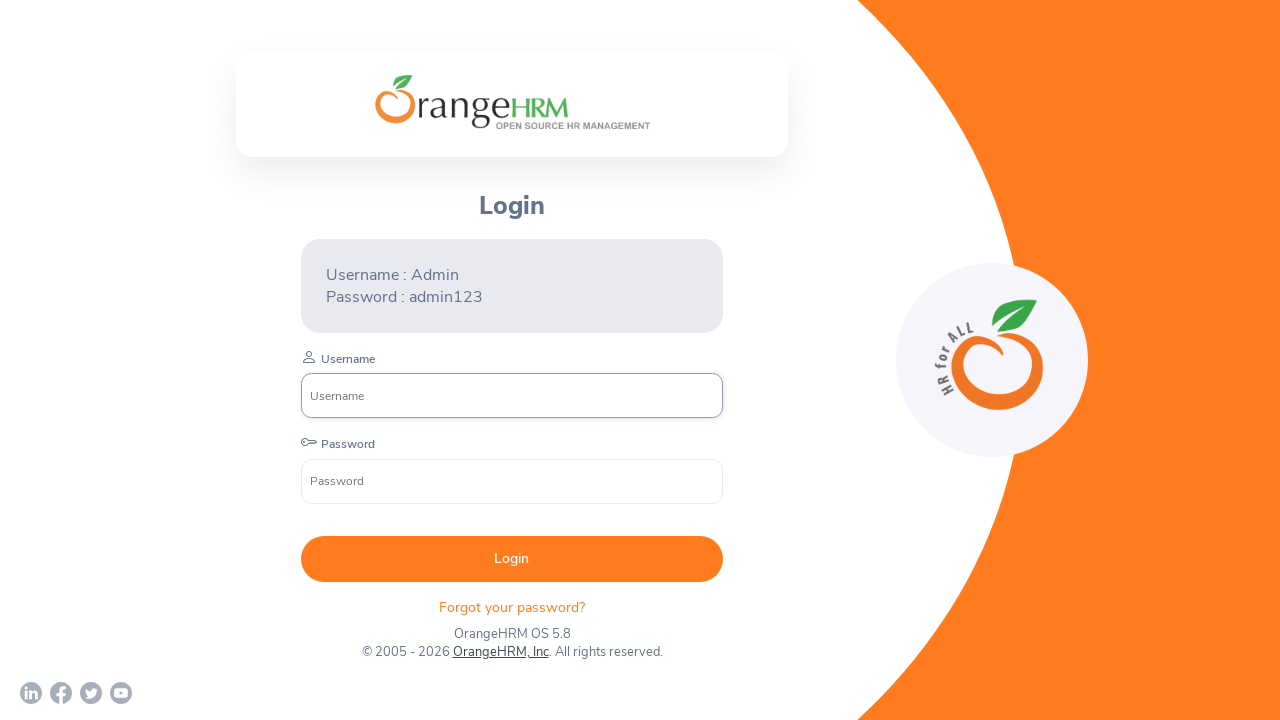